Tests the stock status element functionality by entering product codes and interacting with a legend image on an inventory management page

Starting URL: https://rafajms.github.io/ProjetoAlmoxarifadoMain/?authuser=0

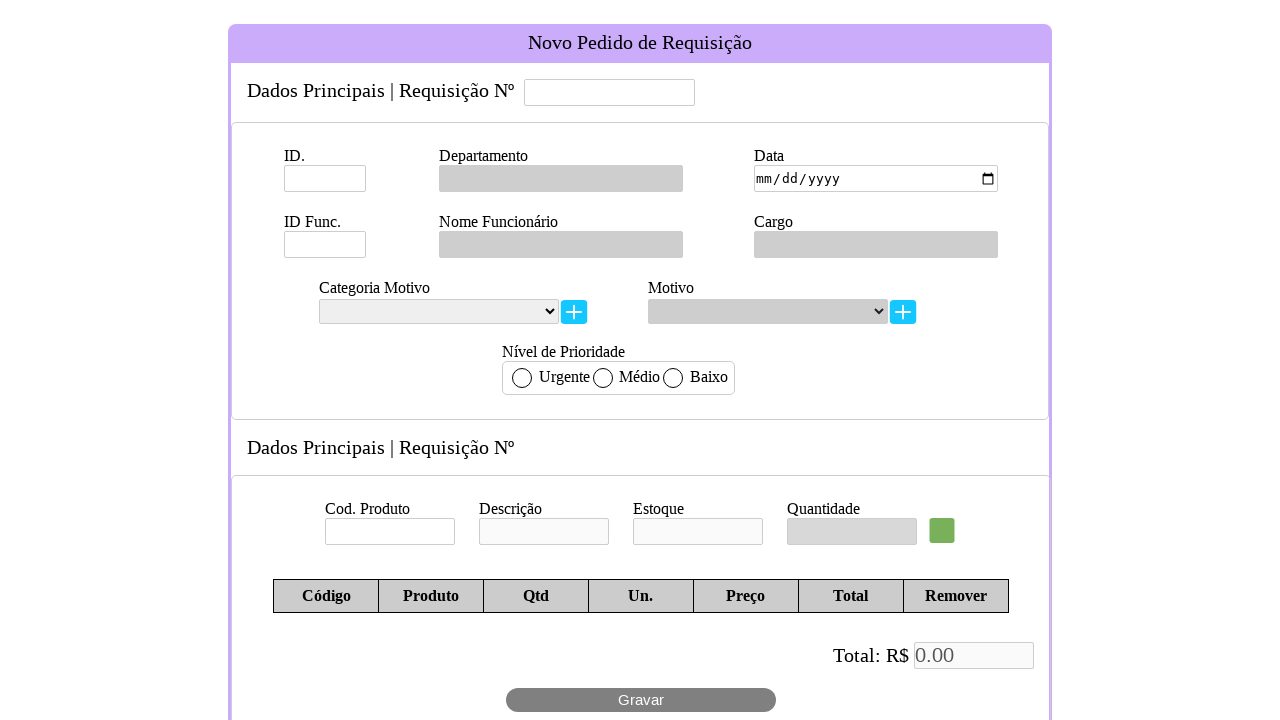

Set viewport size to 945x1012
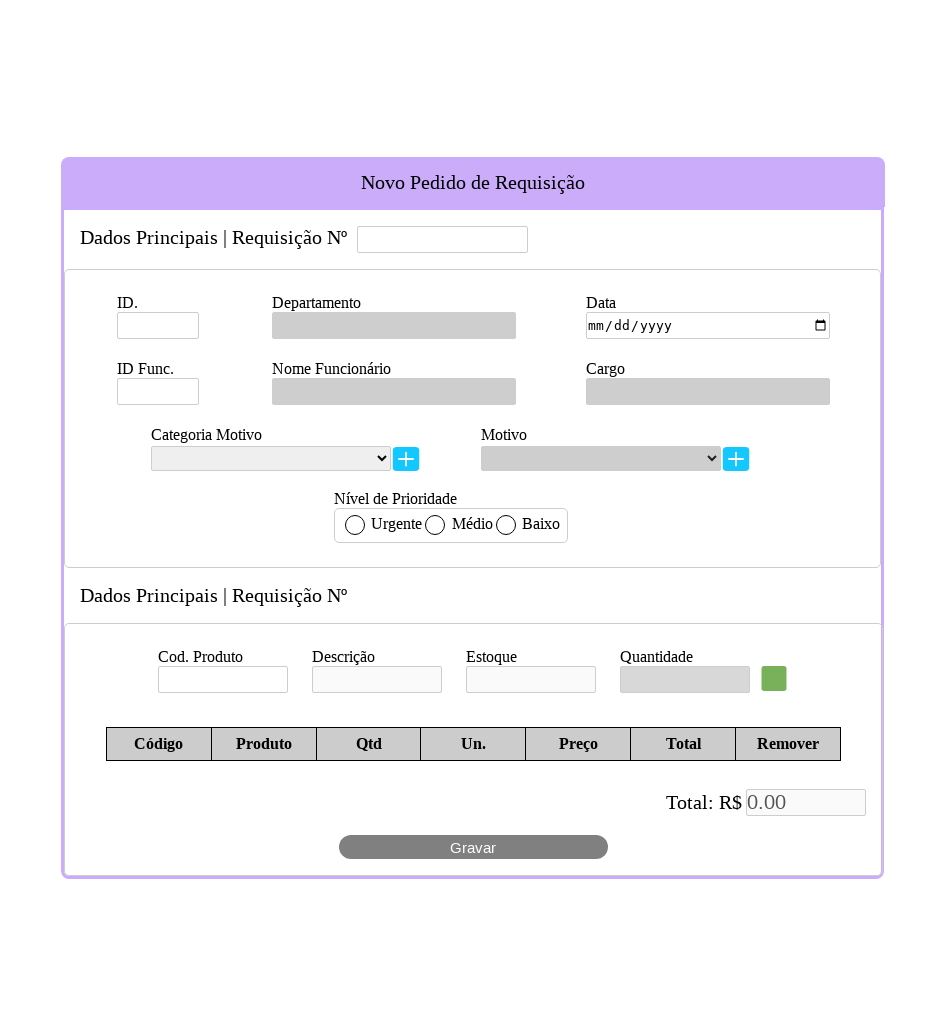

Clicked on product code input field at (223, 679) on #CodigoProtudo
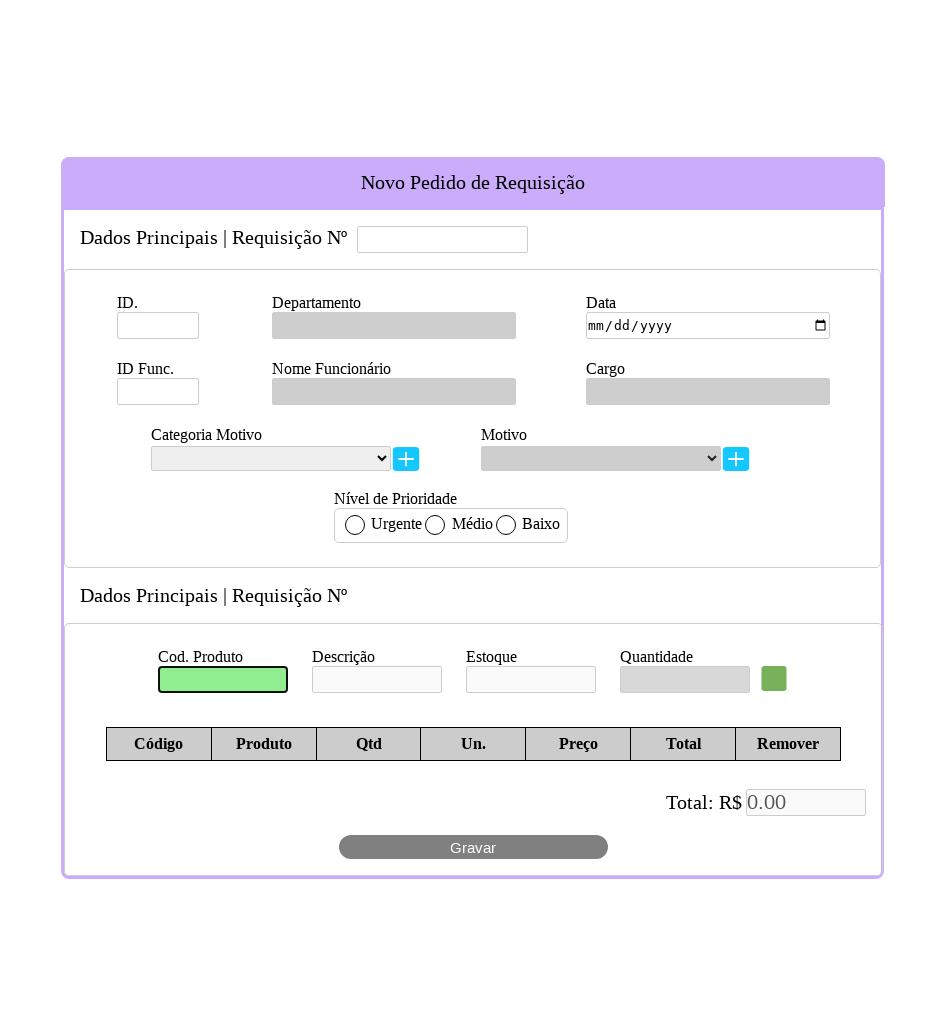

Pressed Enter on product code field on #CodigoProtudo
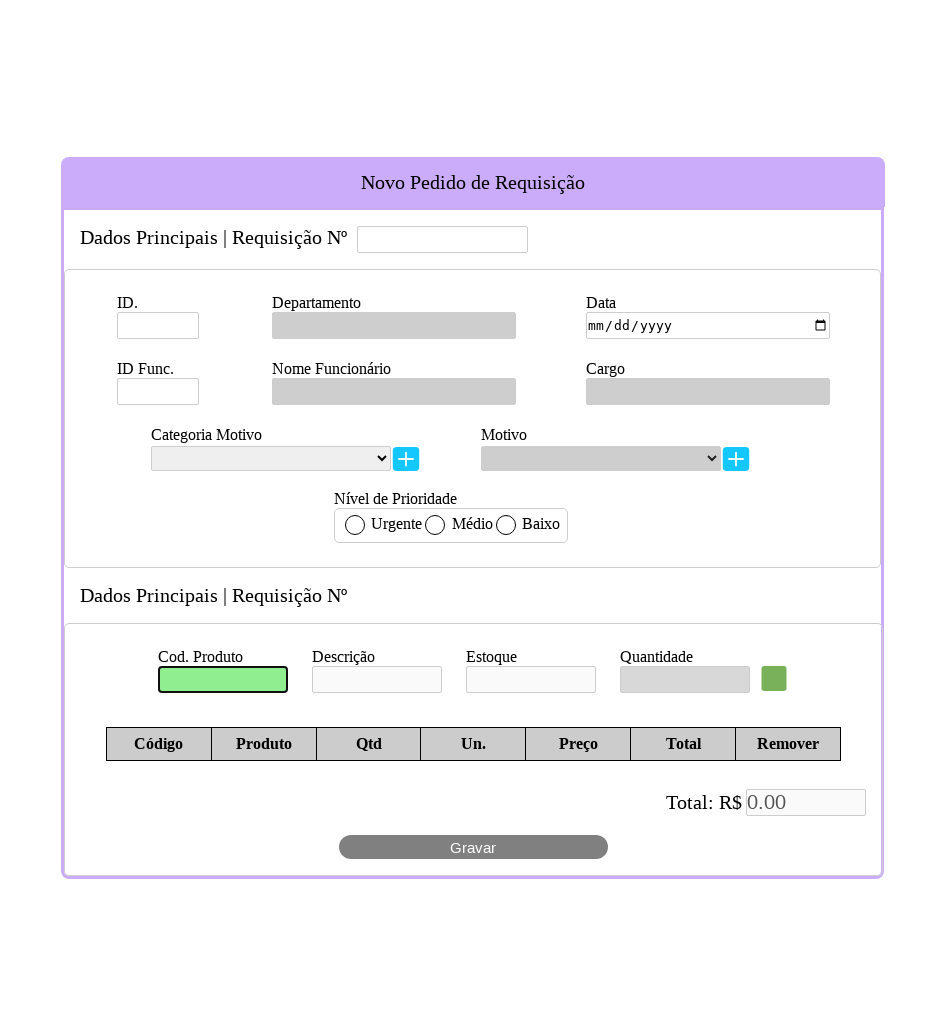

Entered product code '1' on #CodigoProtudo
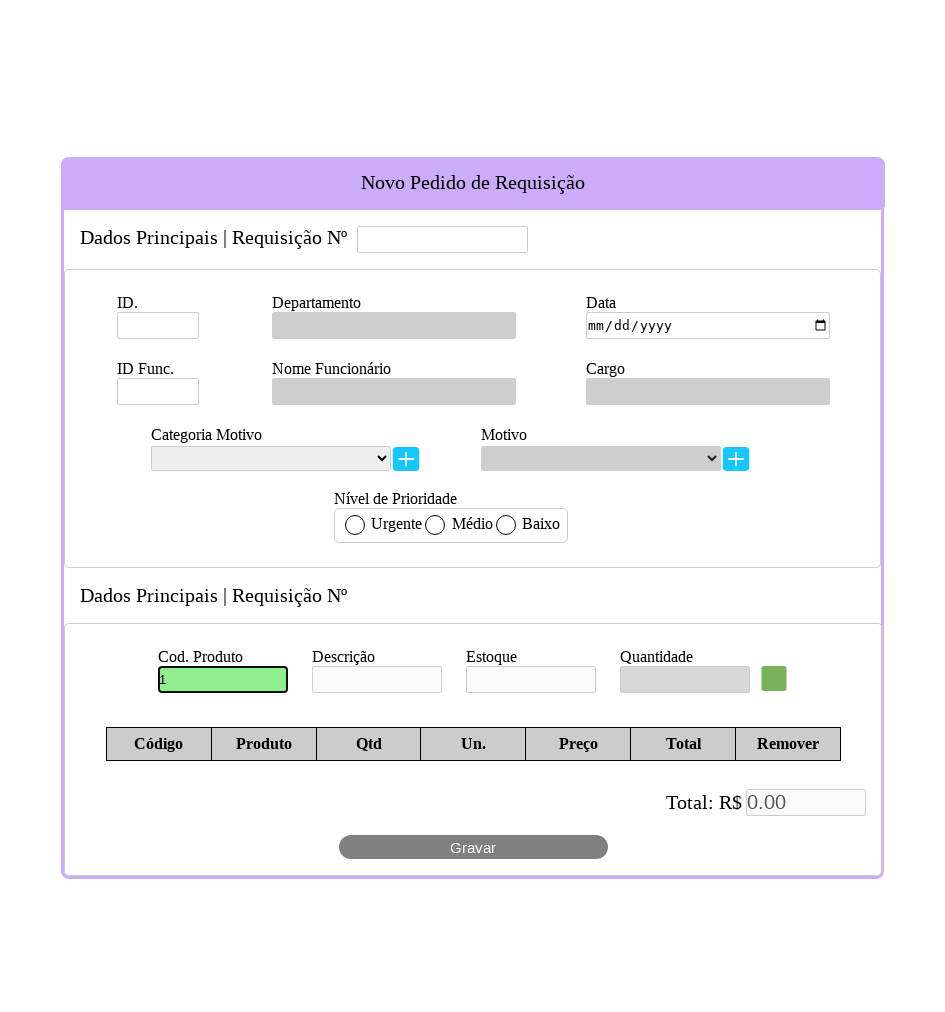

Pressed Enter to submit product code '1' on #CodigoProtudo
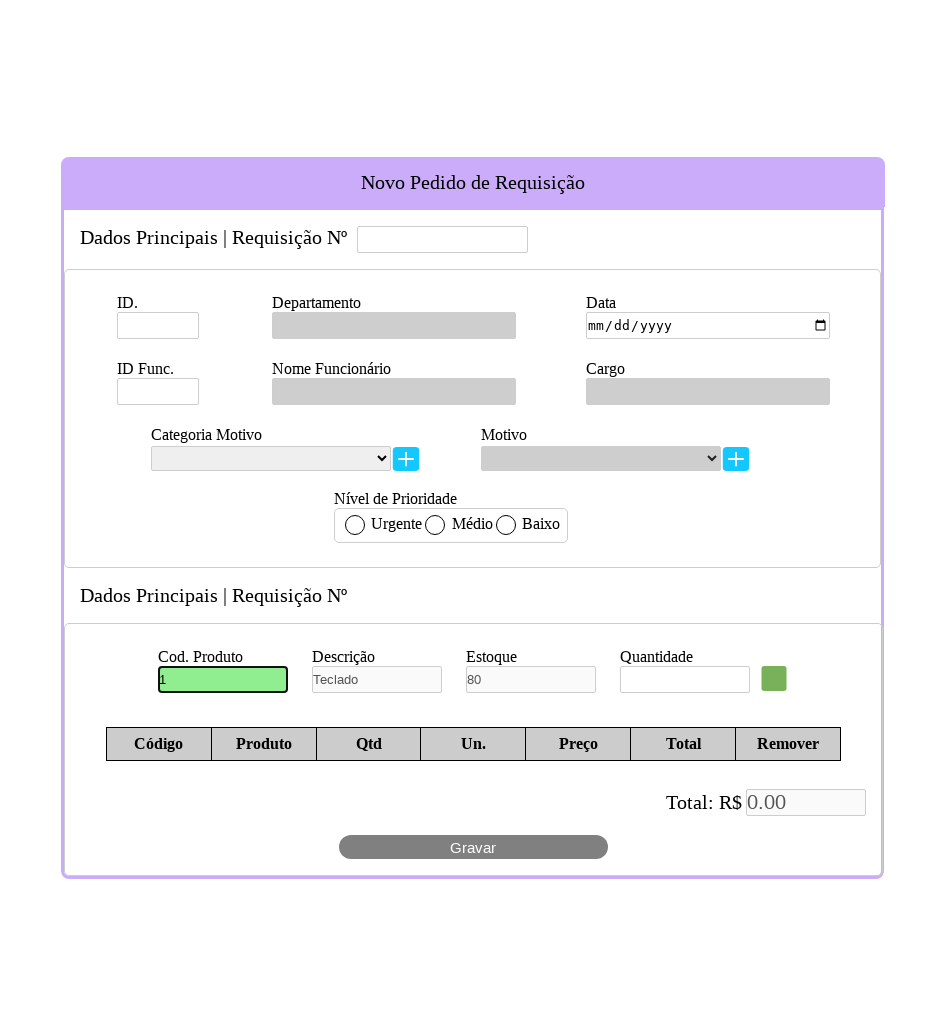

Clicked on legend image to view stock status at (772, 678) on #legenda-img
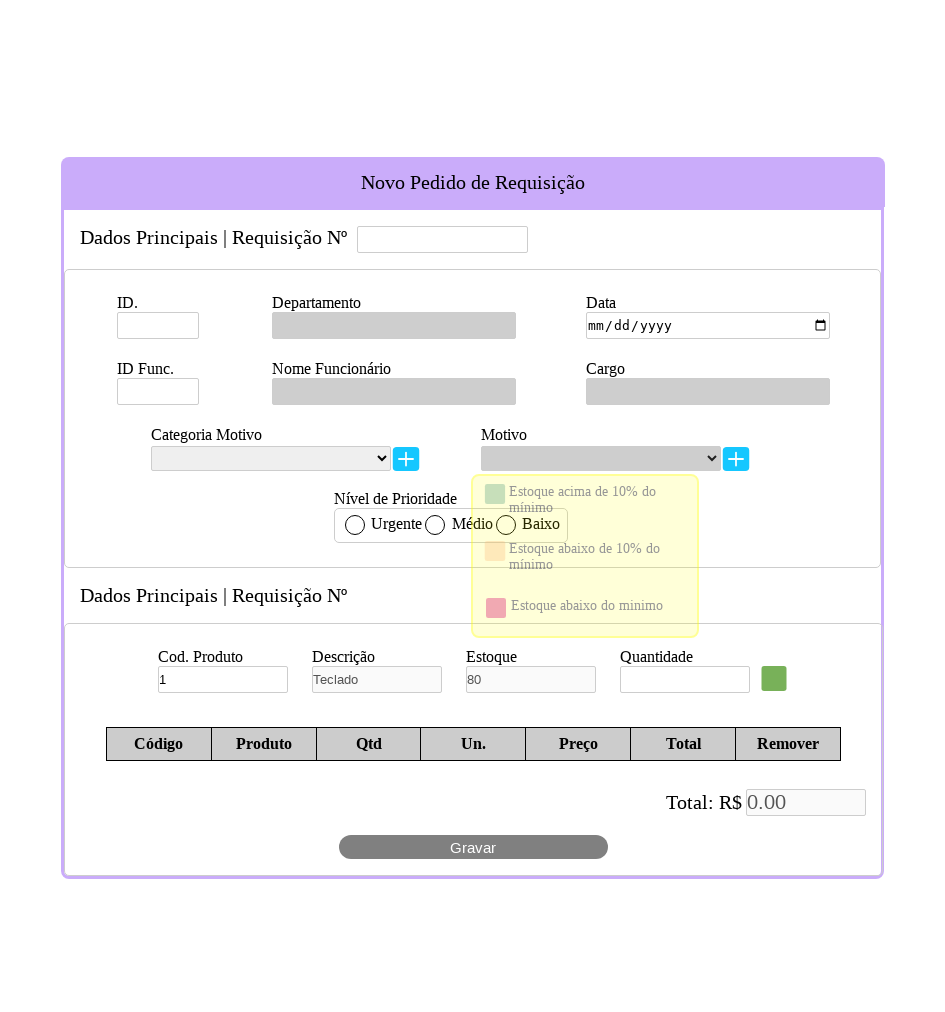

Clicked on product code input field again at (223, 679) on #CodigoProtudo
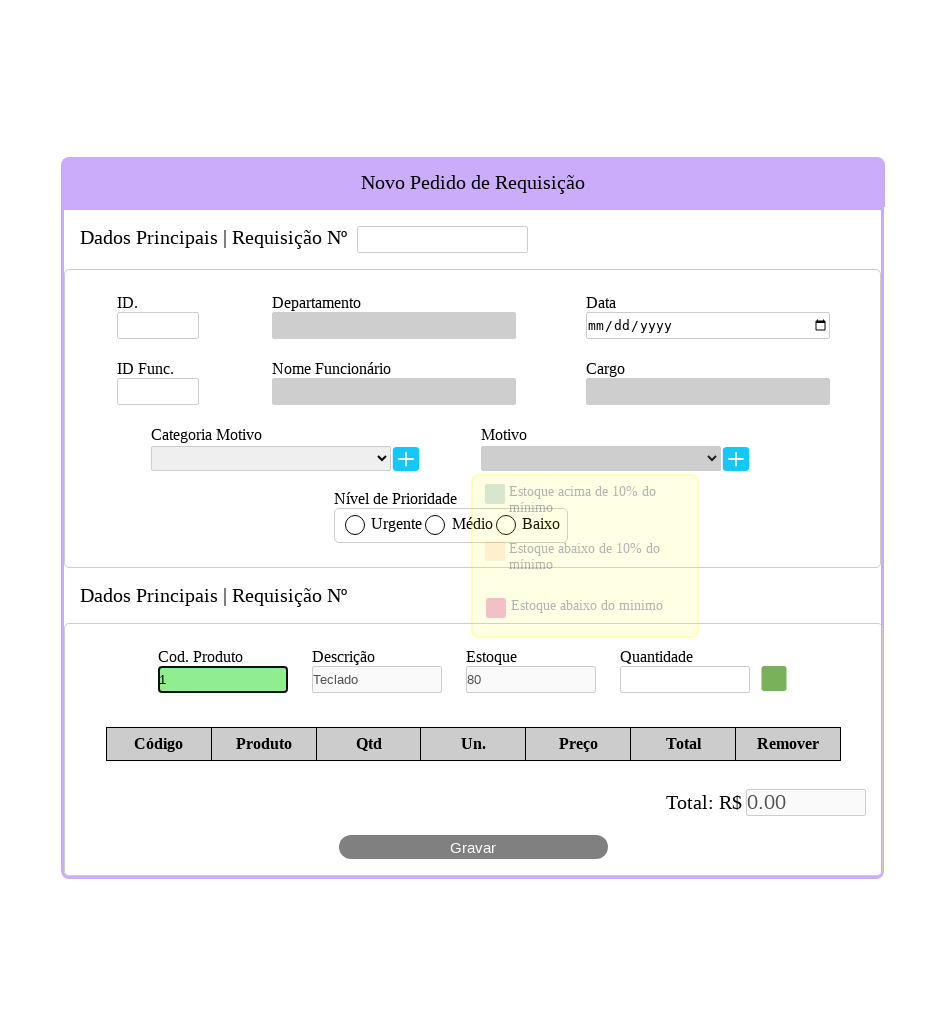

Entered product code '2' on #CodigoProtudo
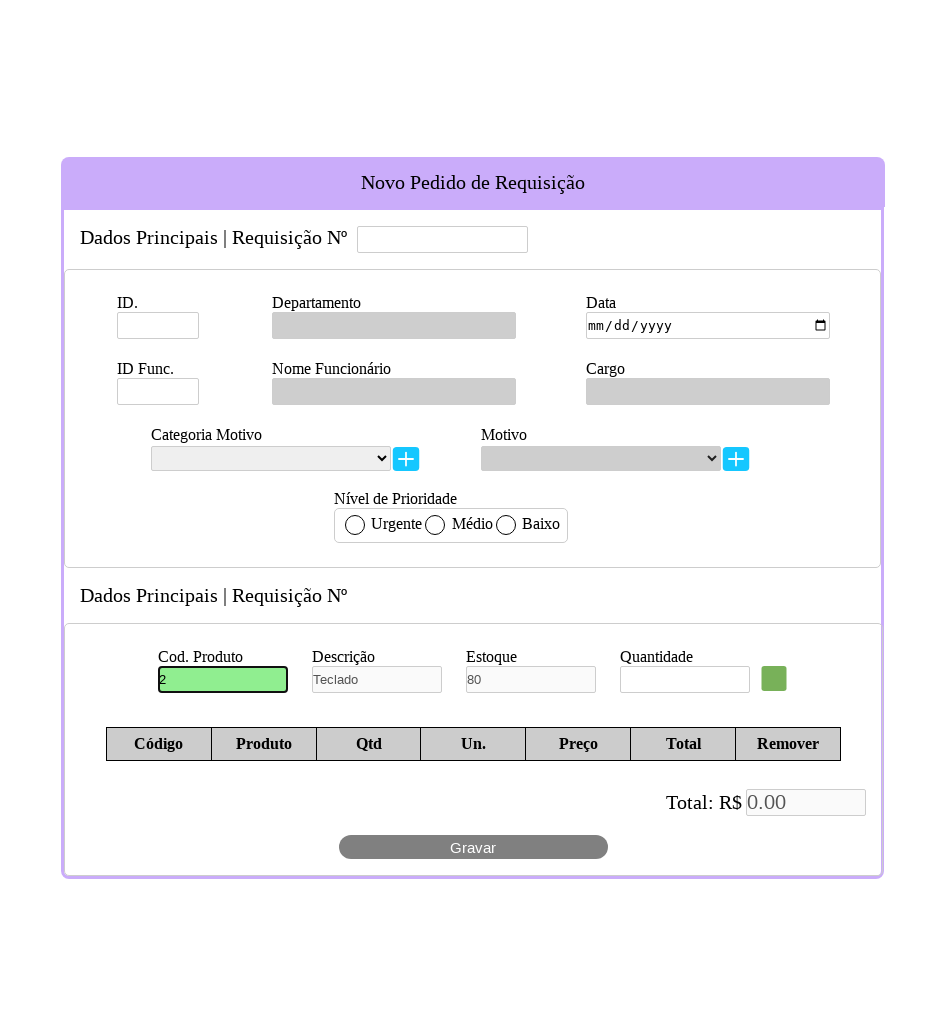

Pressed Enter to submit product code '2' on #CodigoProtudo
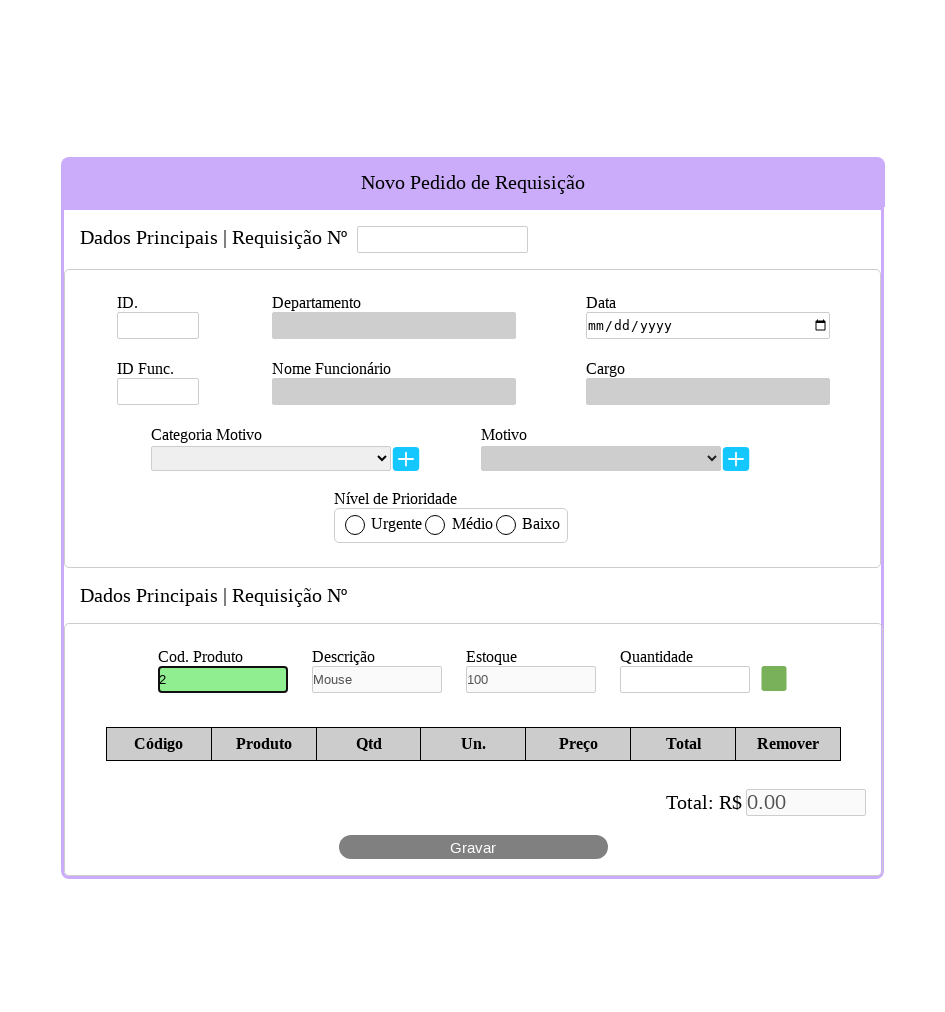

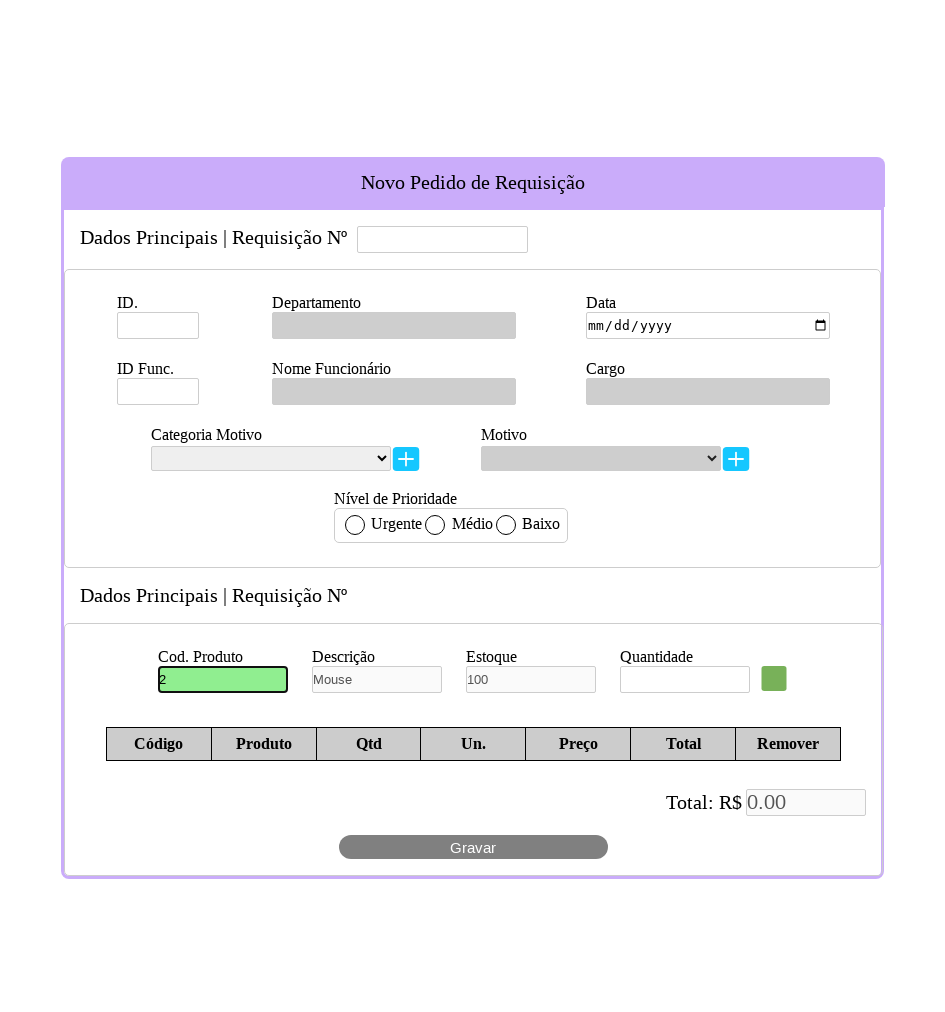